Tests a feedback form by submitting multiple entries with valid data, testing form validation with empty fields, and testing the clear functionality

Starting URL: http://zero.webappsecurity.com/feedback.html

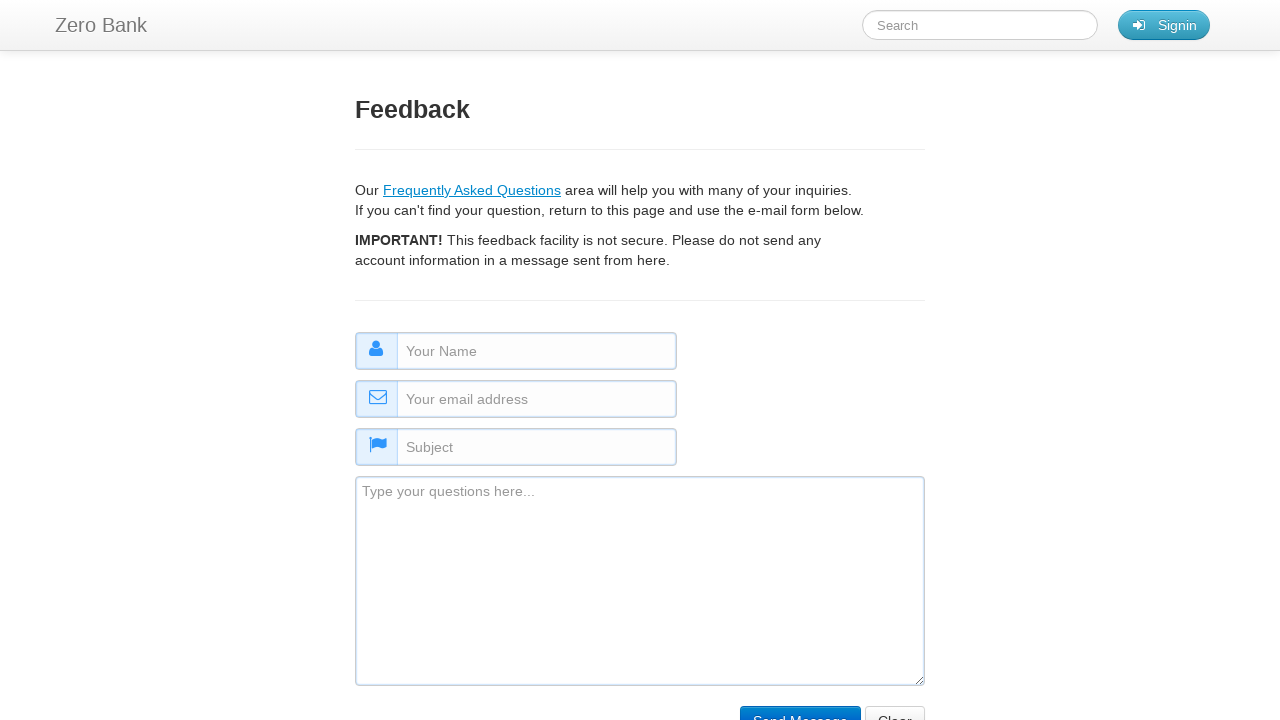

Filled name field with 'Test' on input[name='name']
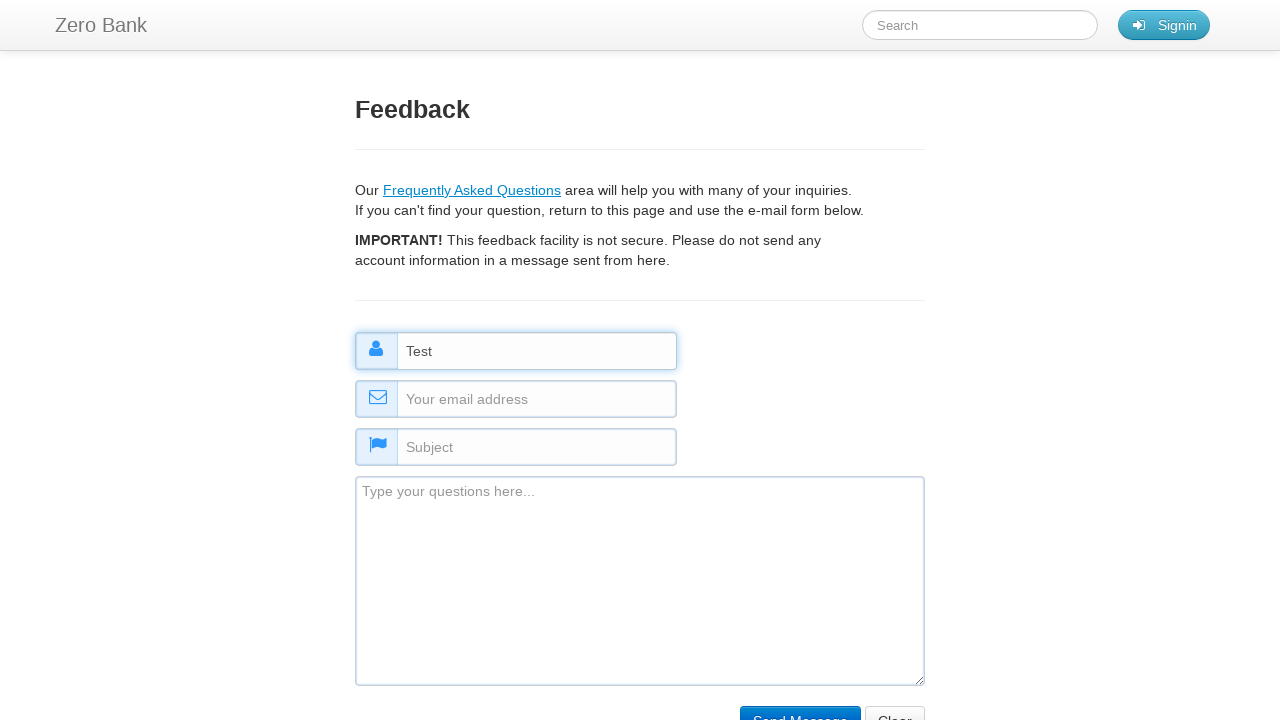

Filled email field with 'robtest@gmail.com' on input[name='email']
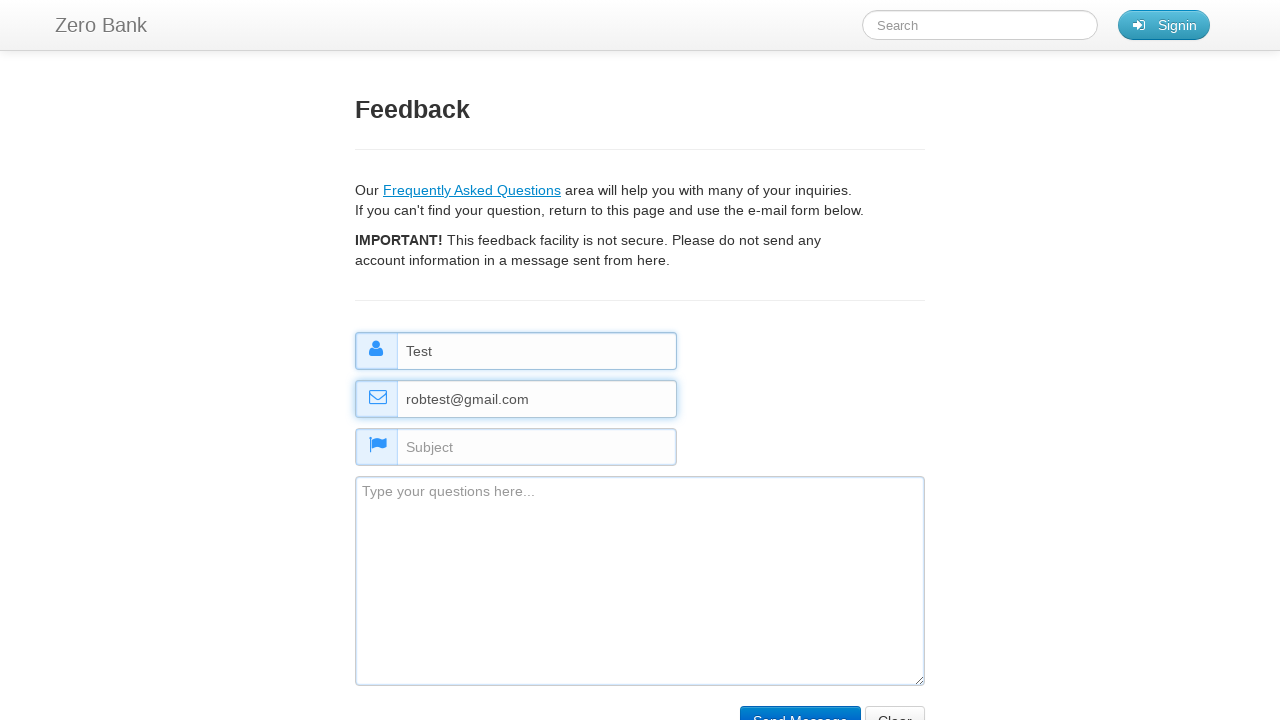

Filled subject field with 'test' on input[name='subject']
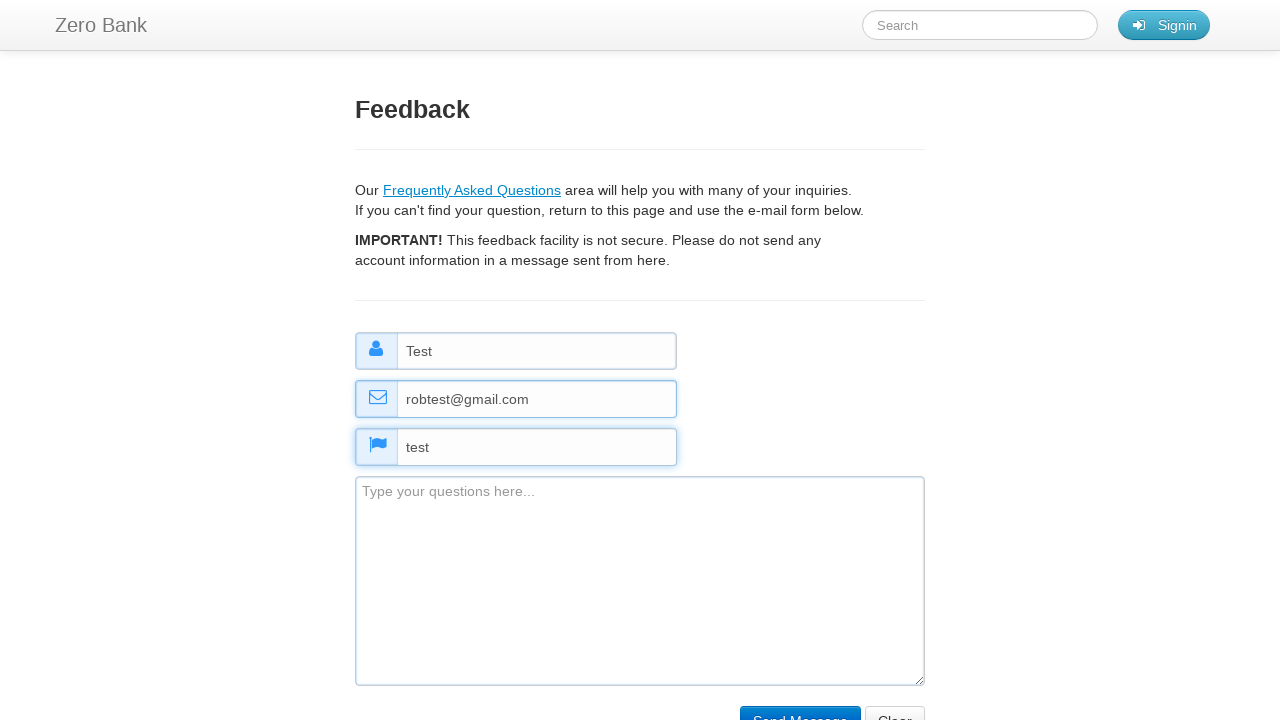

Filled comment field with 'applying test' on textarea[name='comment']
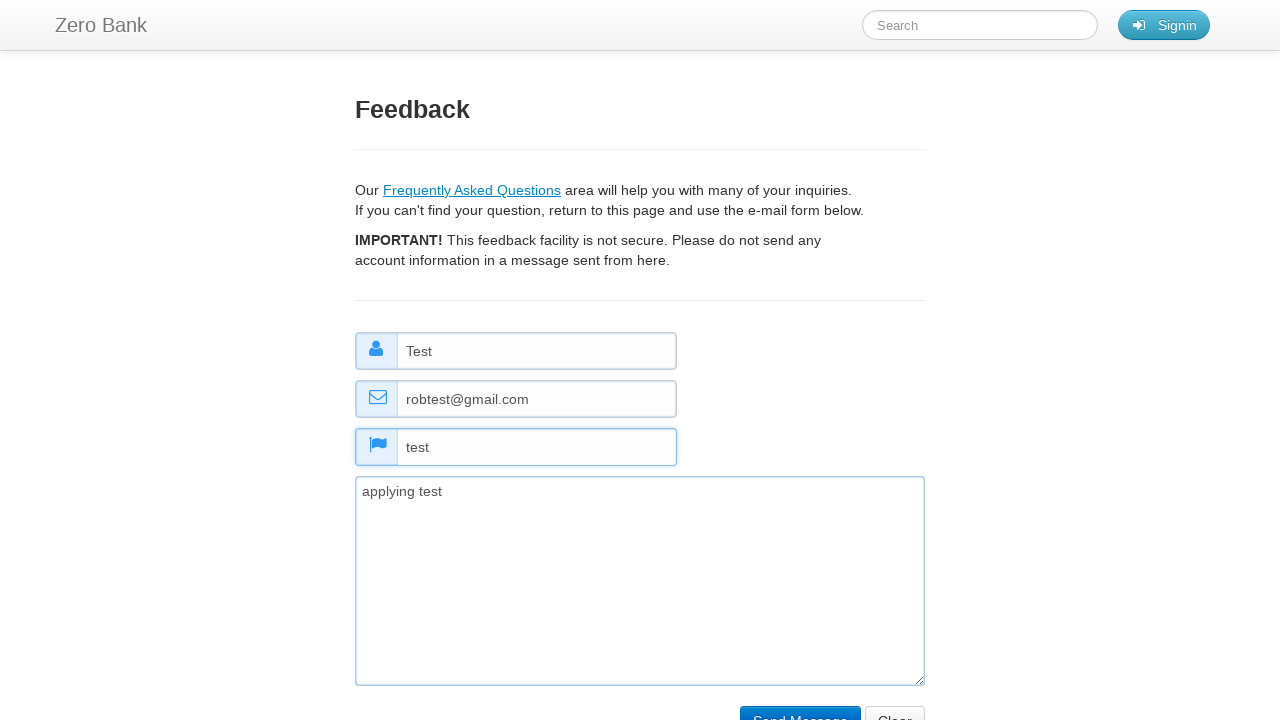

Clicked submit button for first valid submission at (800, 705) on input[name='submit']
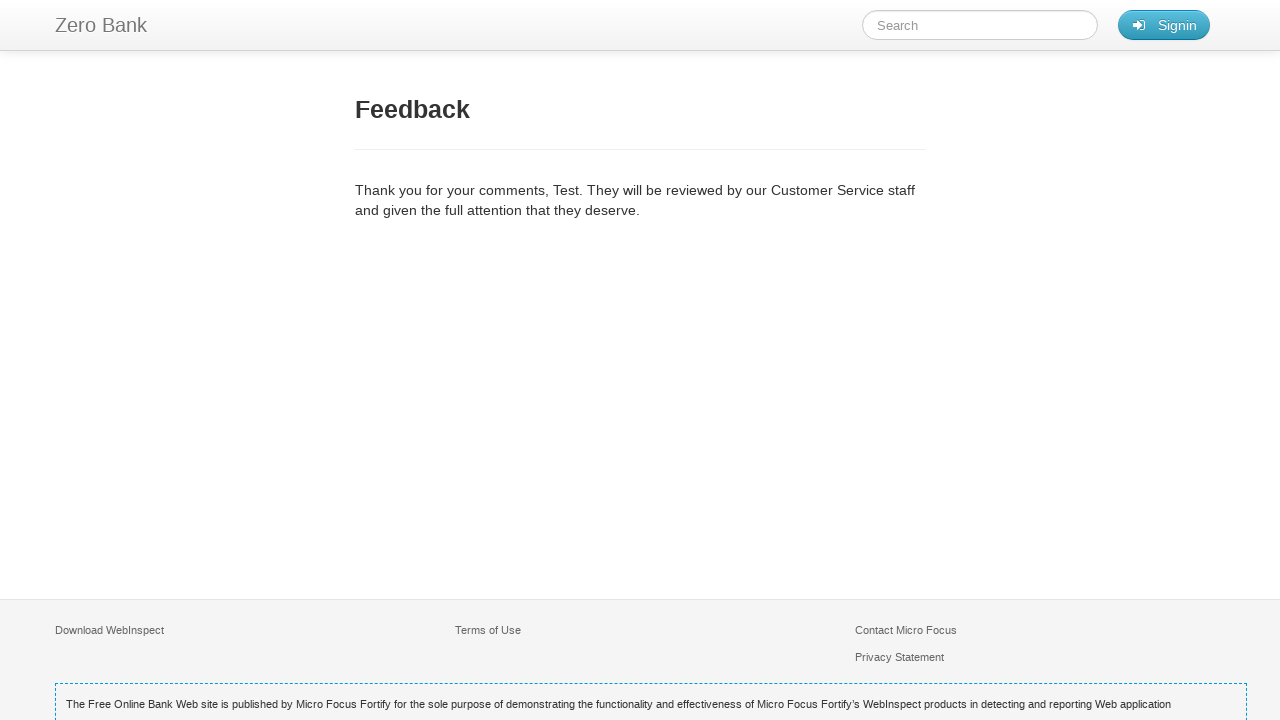

Navigated back to feedback form for second submission
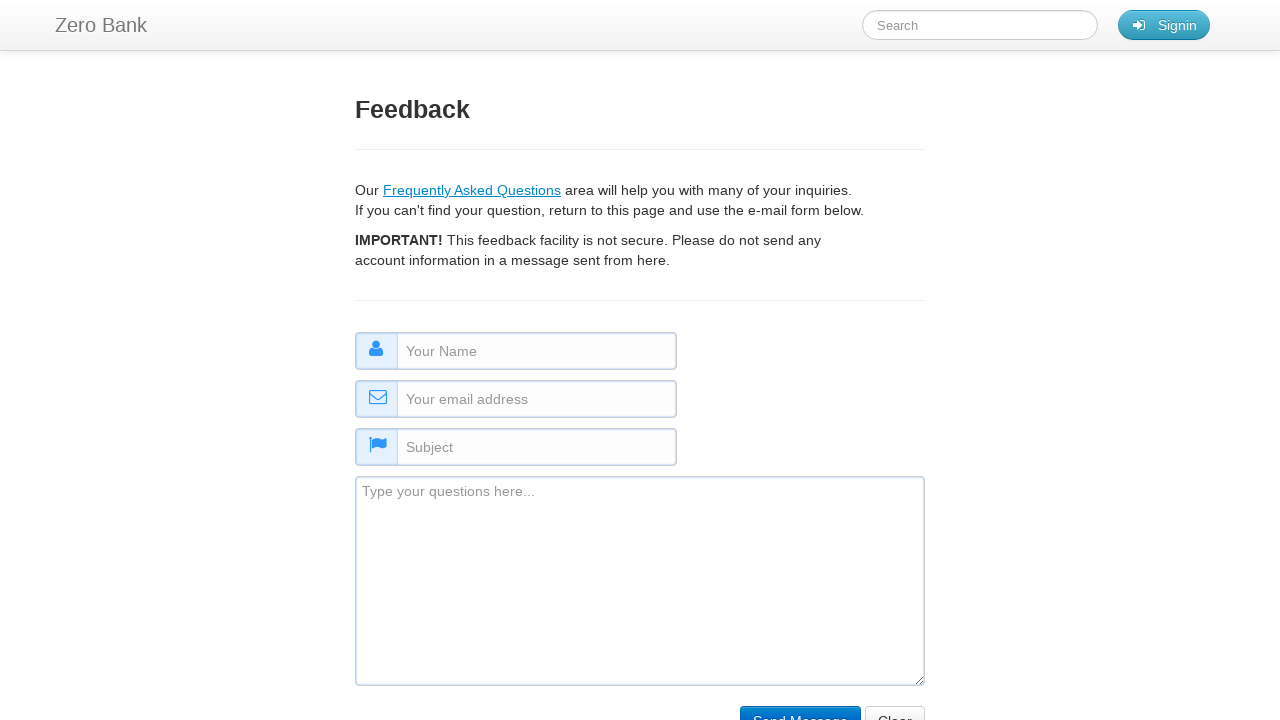

Filled name field with 'test2' on input[name='name']
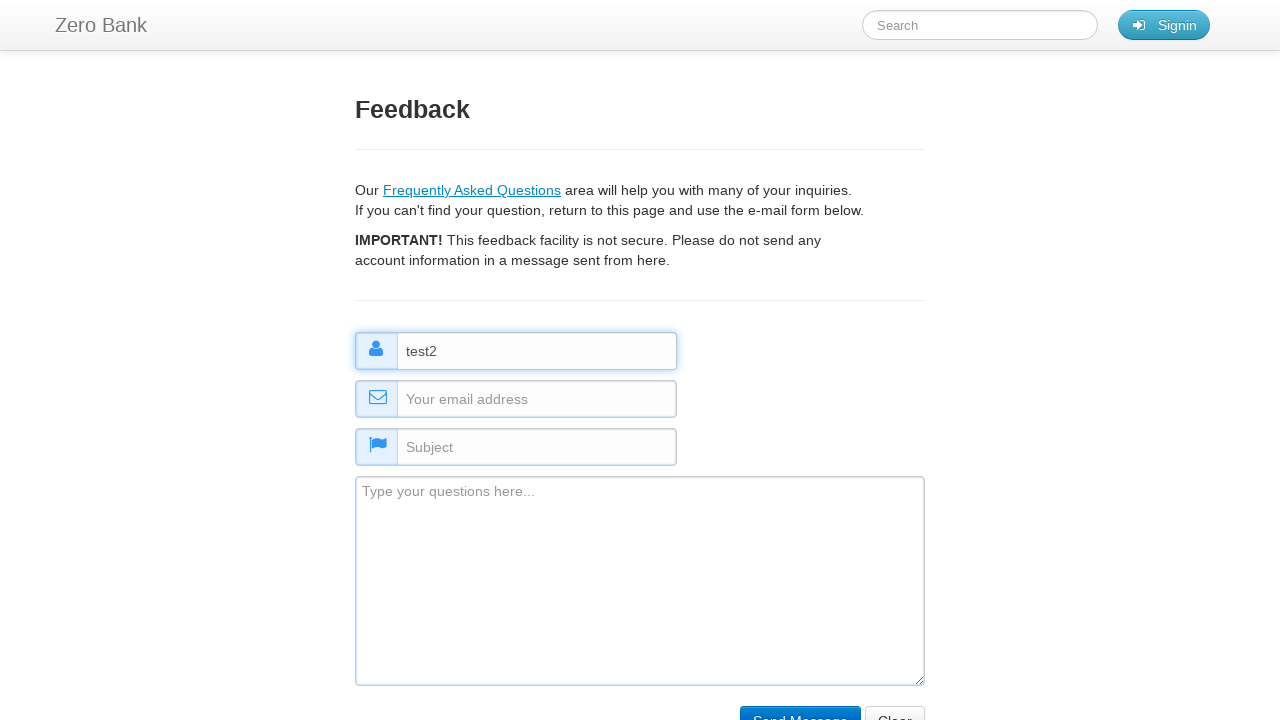

Filled email field with 'rtest2@example.com' on input[name='email']
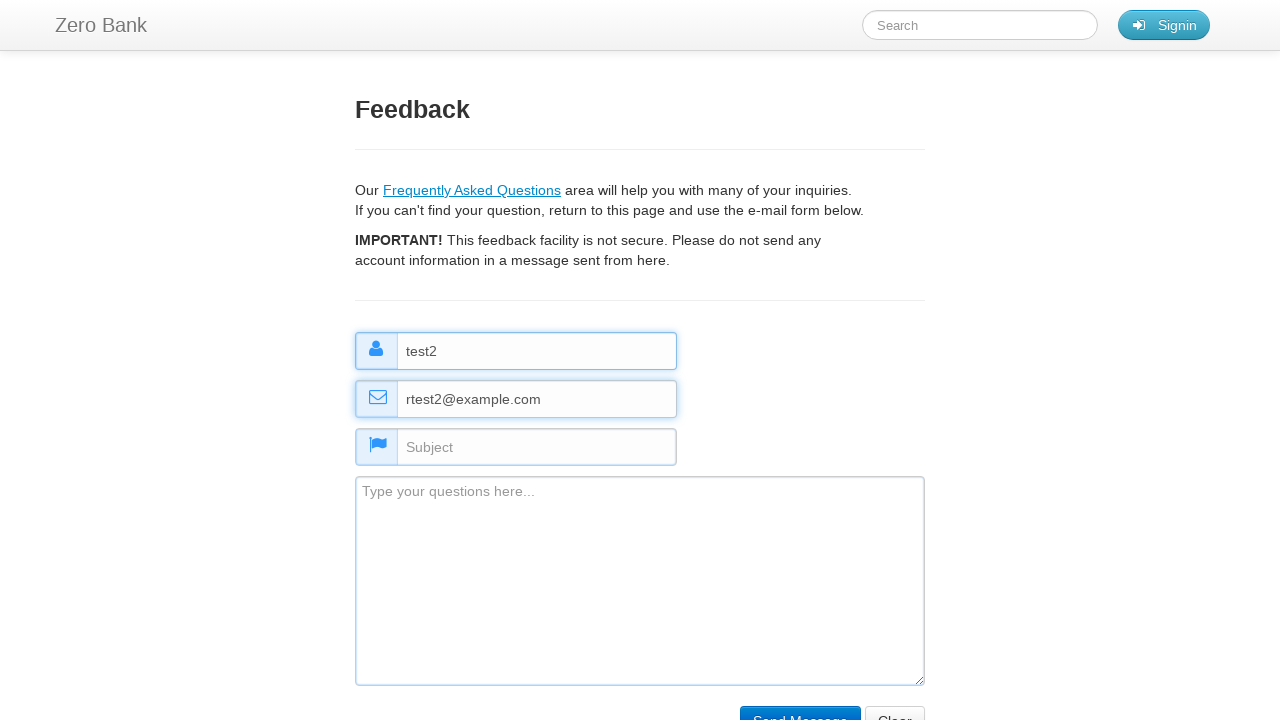

Filled subject field with 'test2' on input[name='subject']
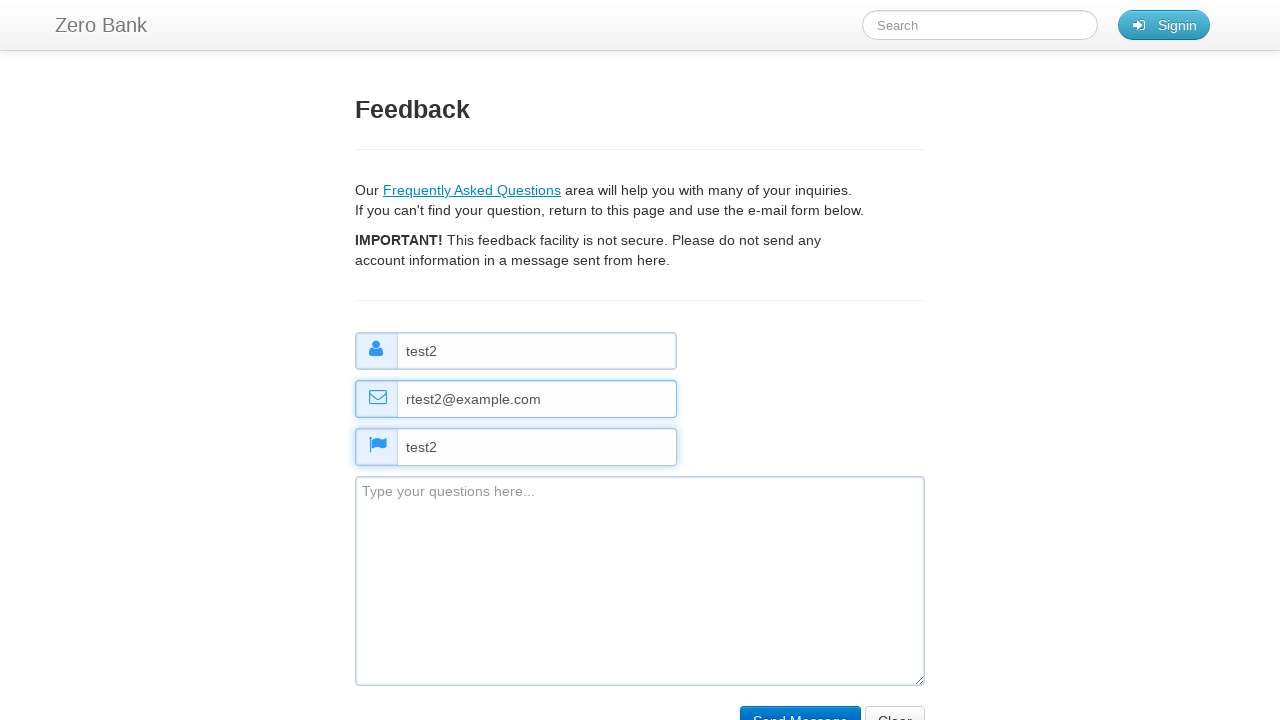

Filled comment field with 'Applying test2' on textarea[name='comment']
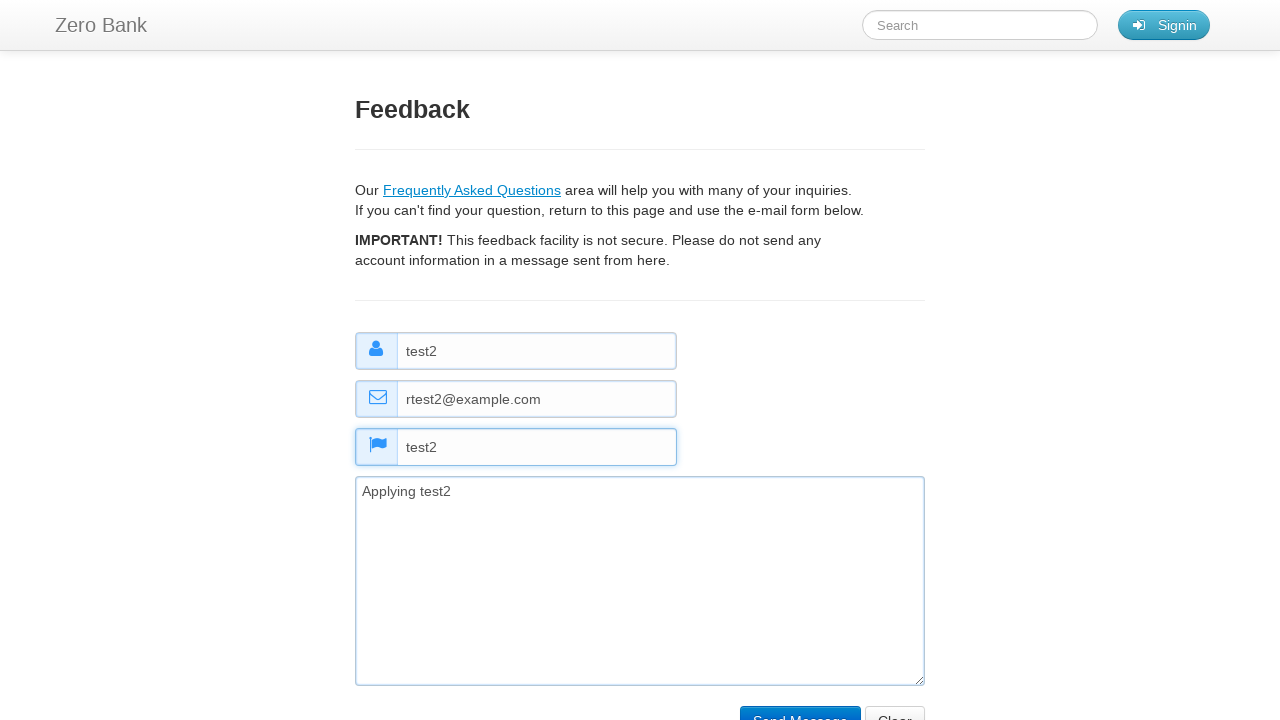

Clicked submit button for second valid submission at (800, 705) on input[name='submit']
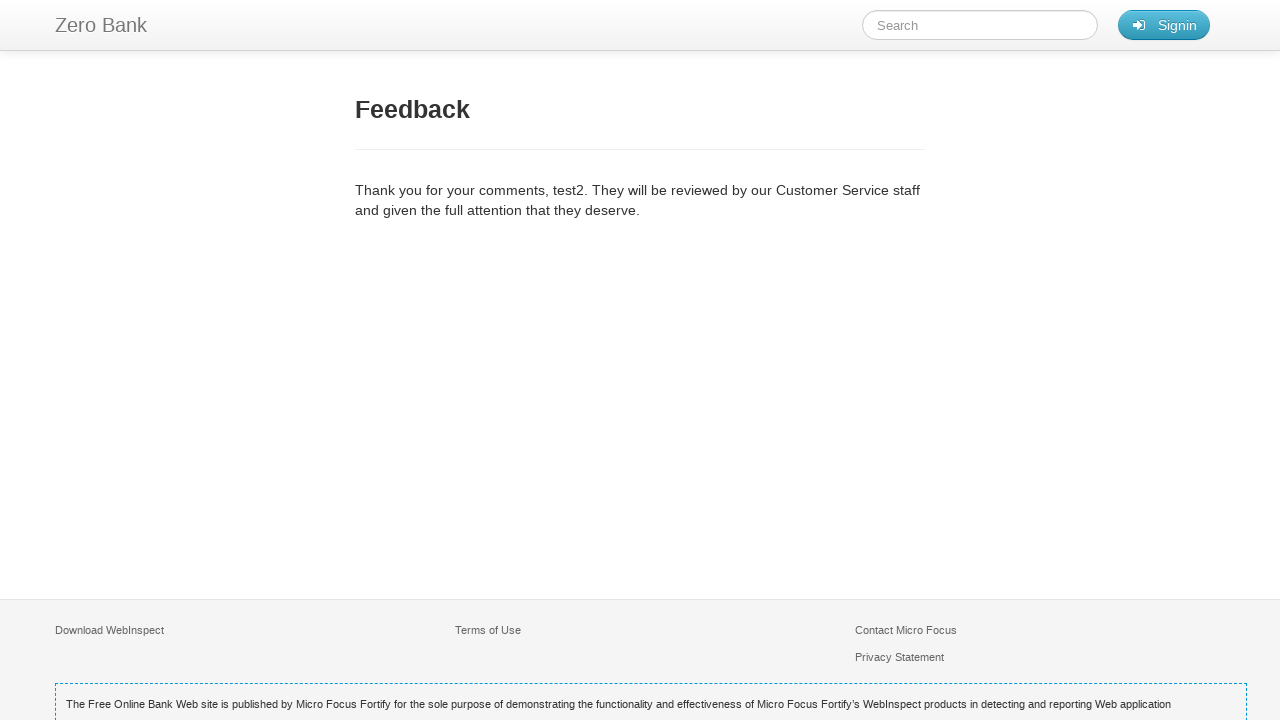

Navigated back to feedback form for validation testing
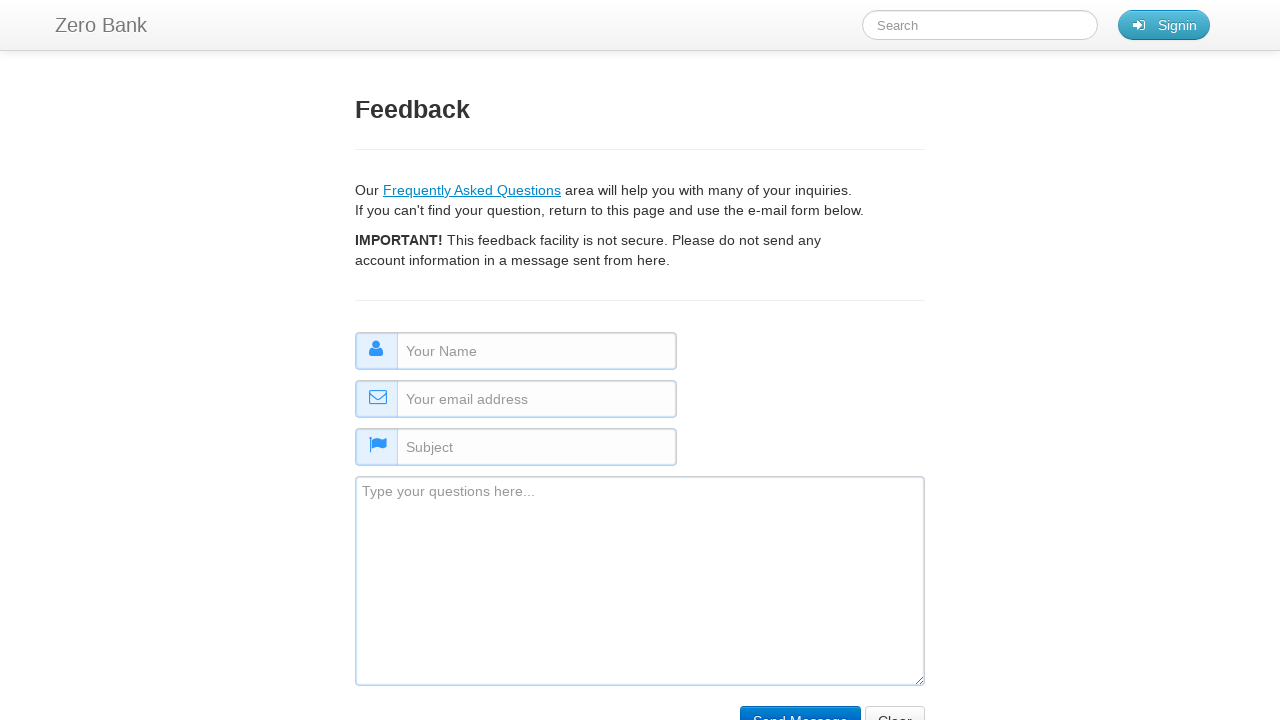

Cleared name field to test validation on input[name='name']
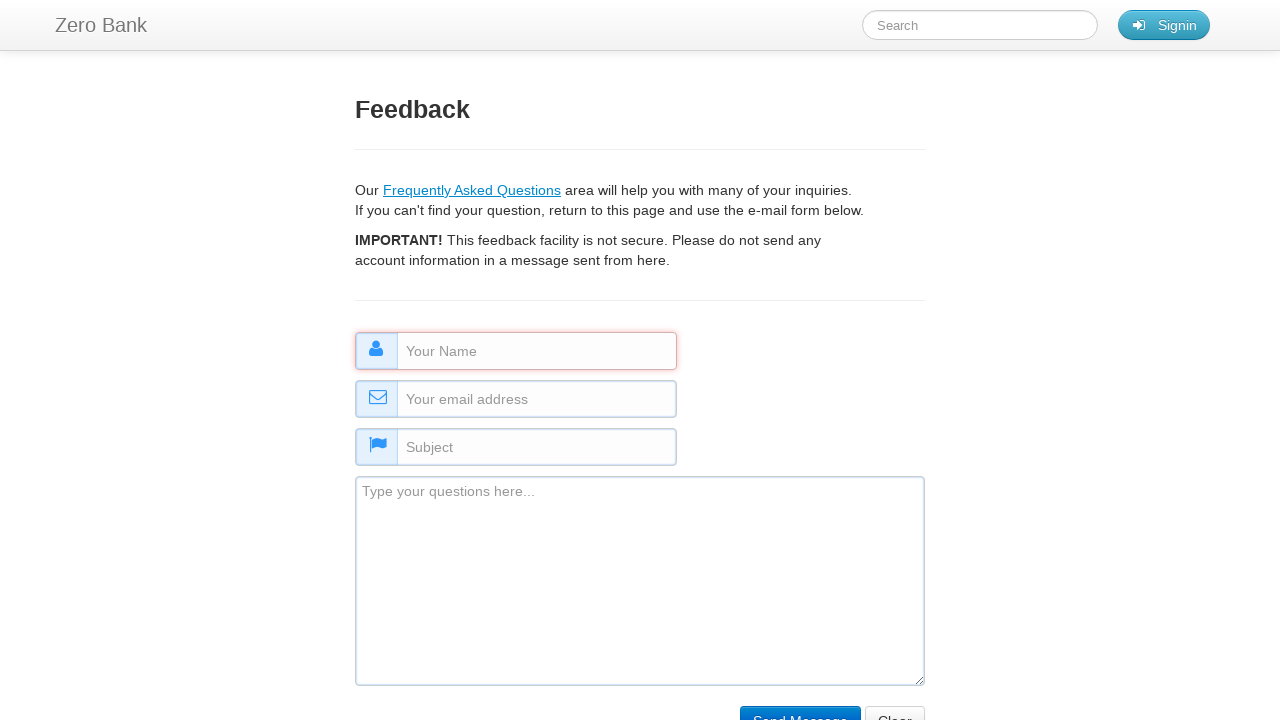

Clicked submit button with empty name field at (800, 705) on input[name='submit']
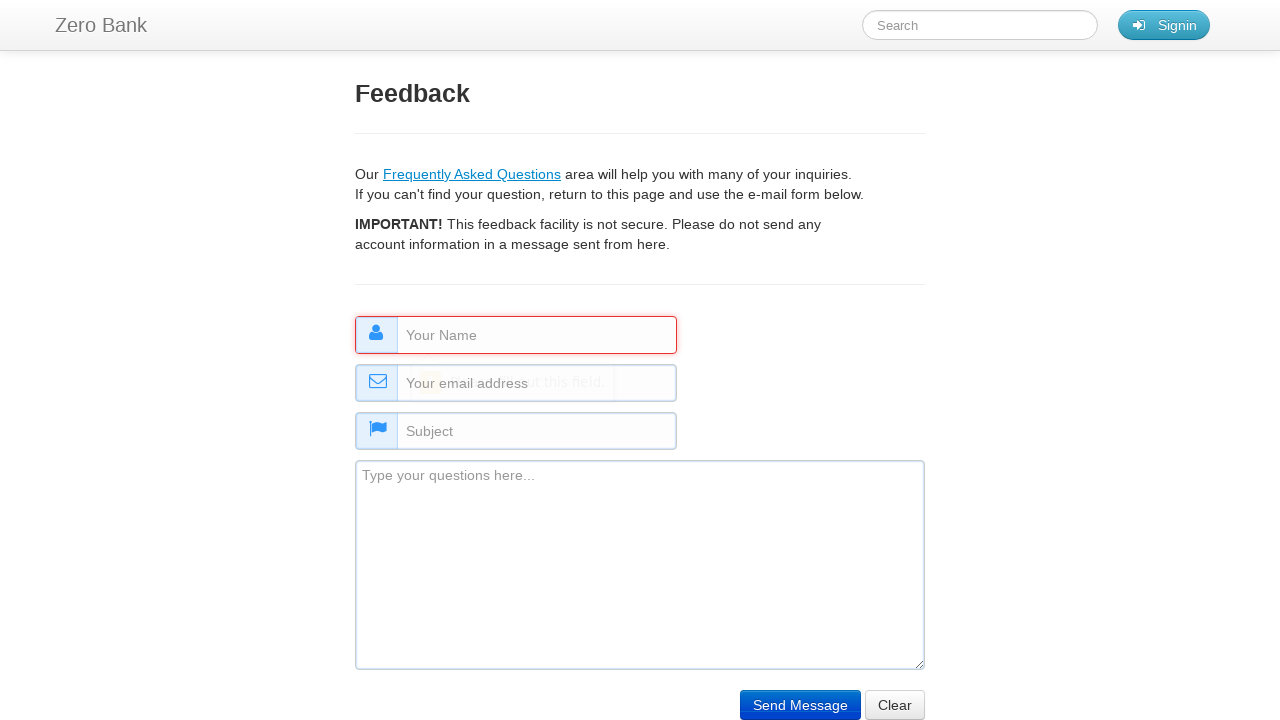

Filled name field with 'Test3' on input[name='name']
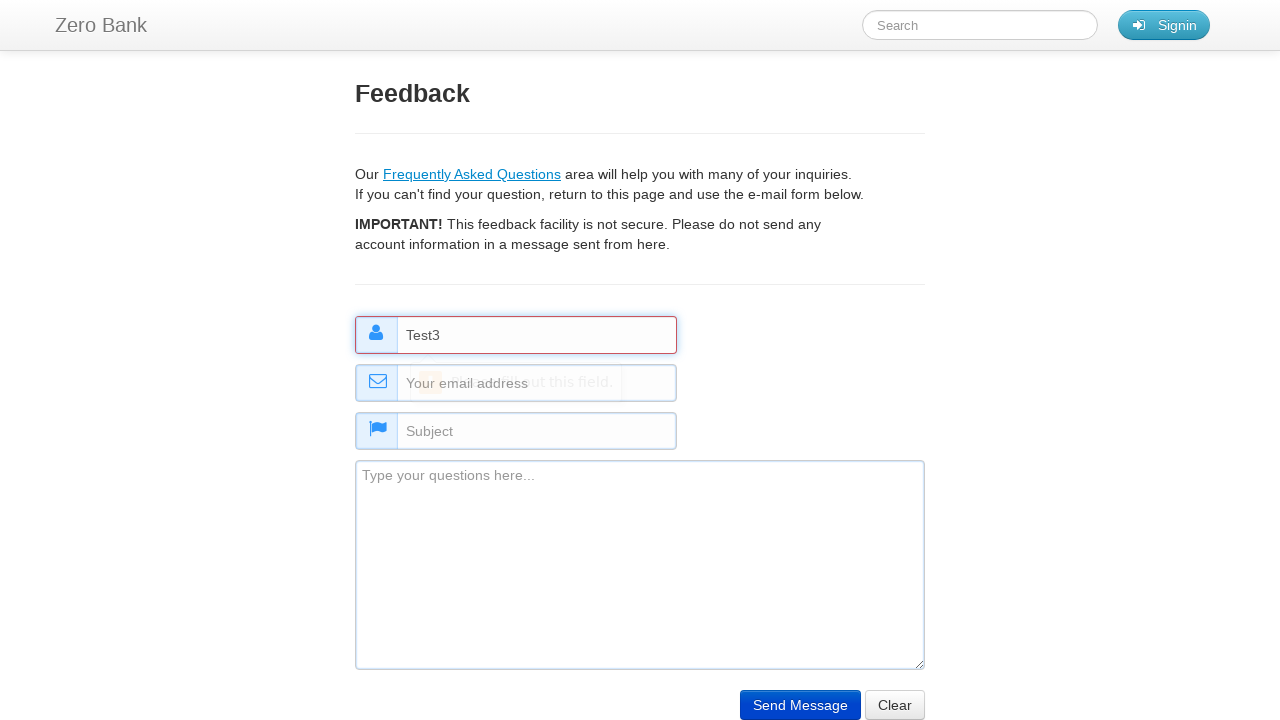

Cleared email field to test validation on input[name='email']
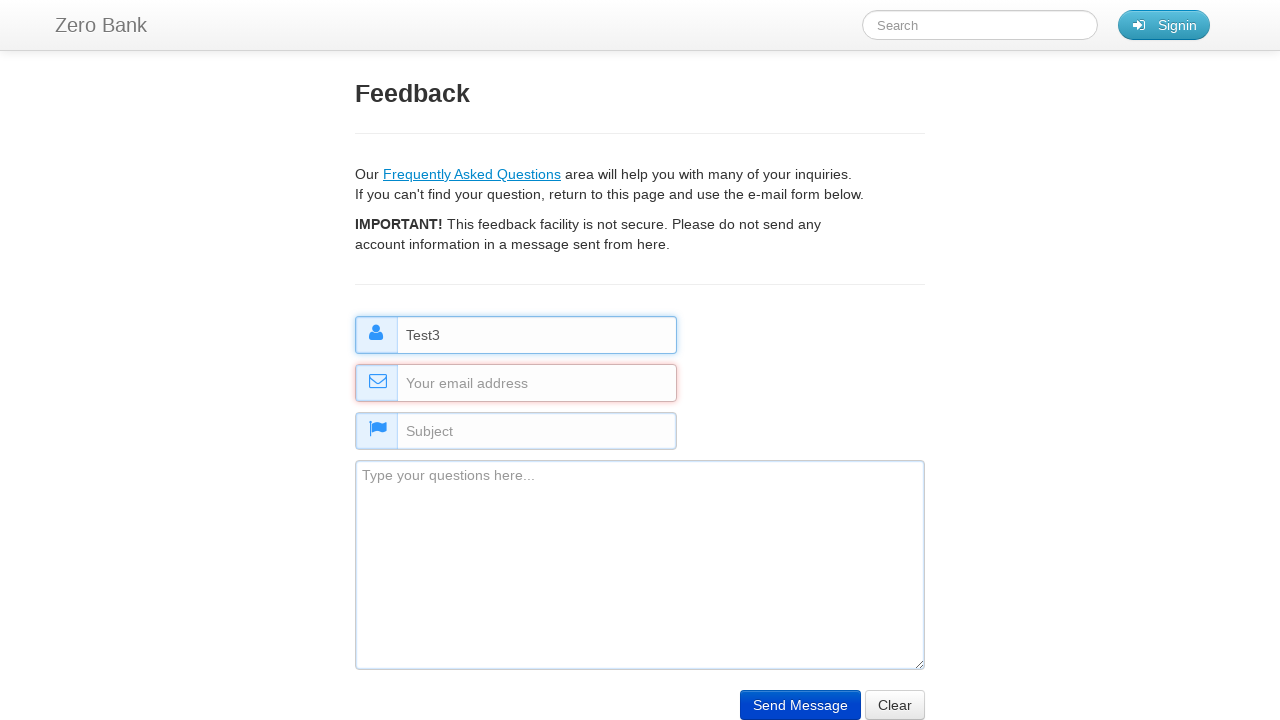

Clicked submit button with empty email field at (800, 705) on input[name='submit']
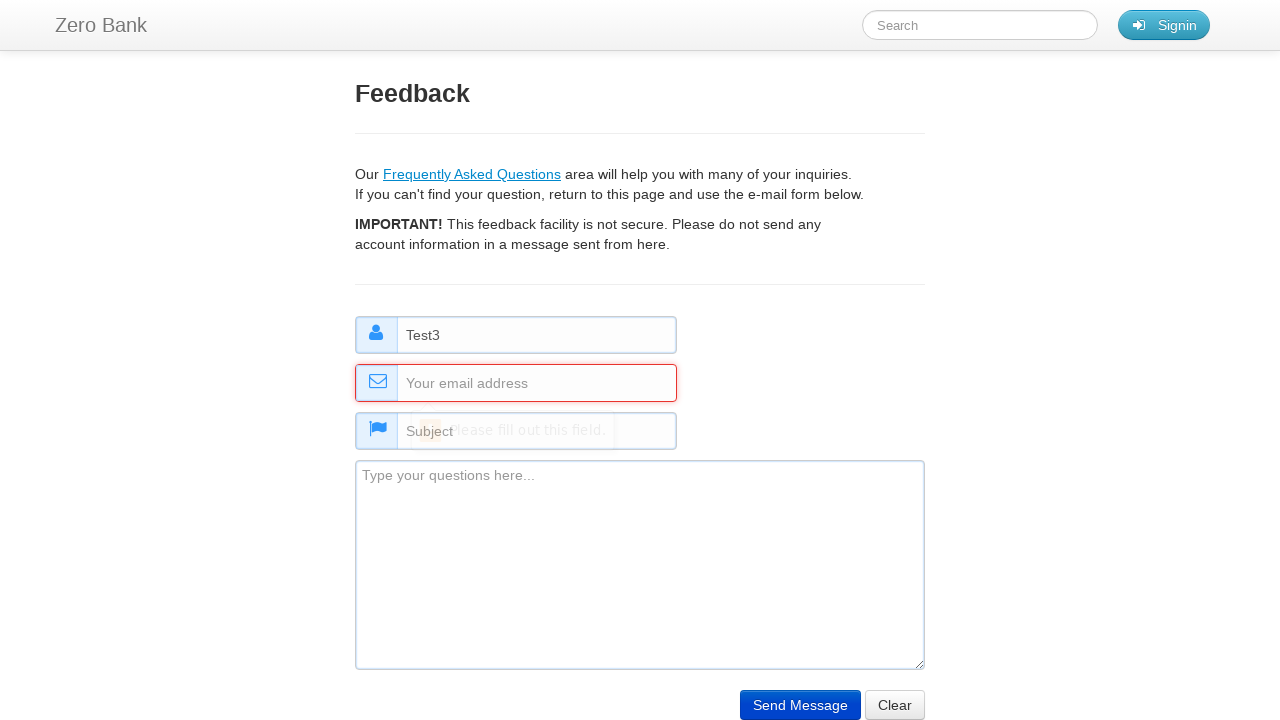

Filled email field with 'rtest3@example.com' on input[name='email']
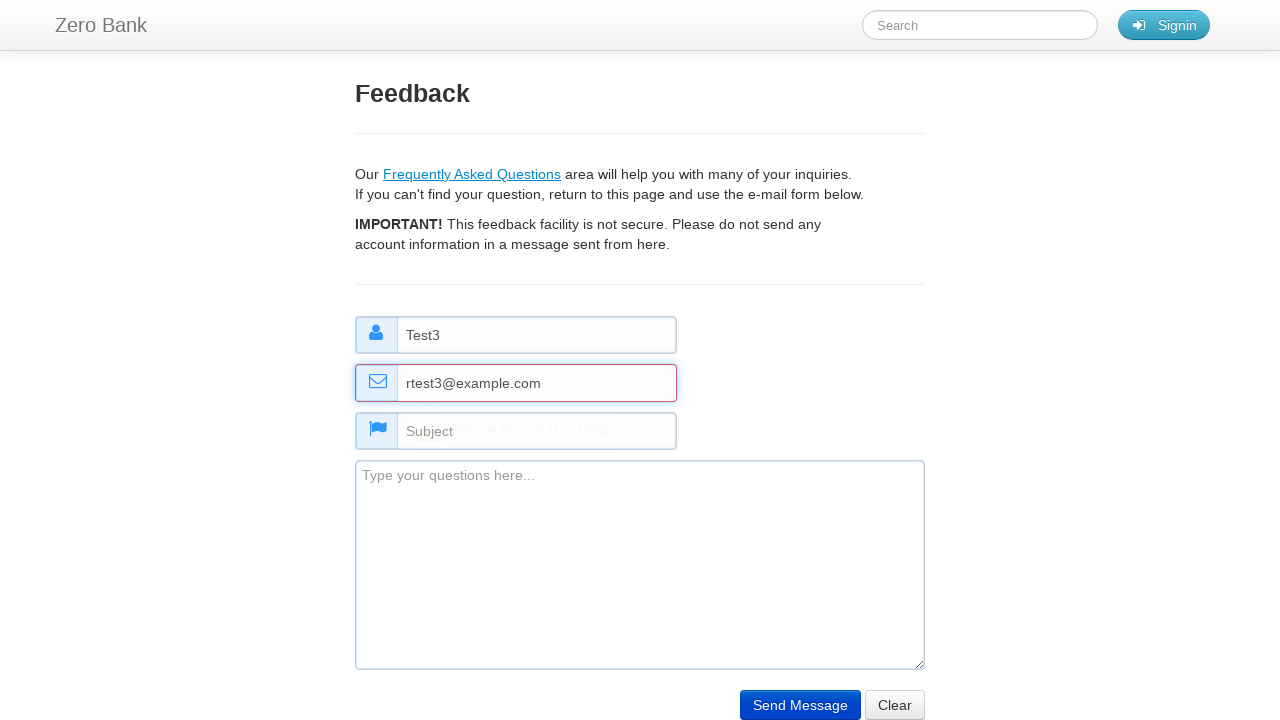

Cleared subject field to test validation on input[name='subject']
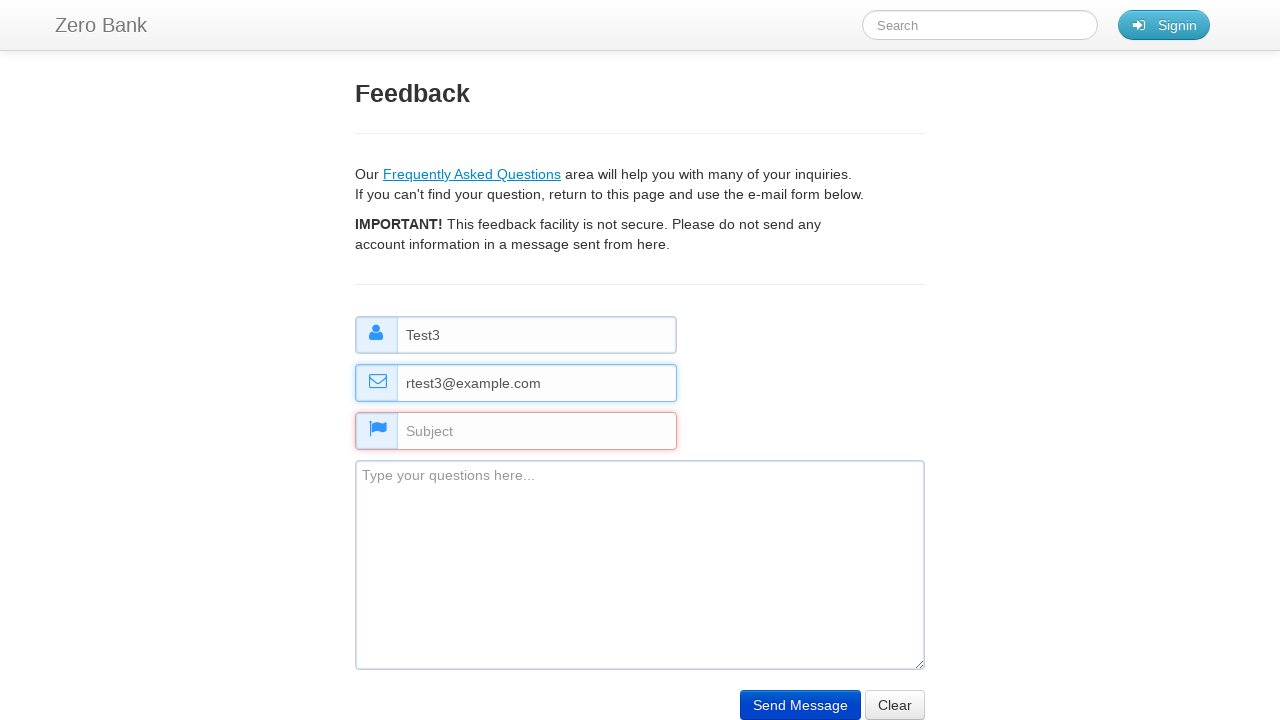

Clicked submit button with empty subject field at (800, 705) on input[name='submit']
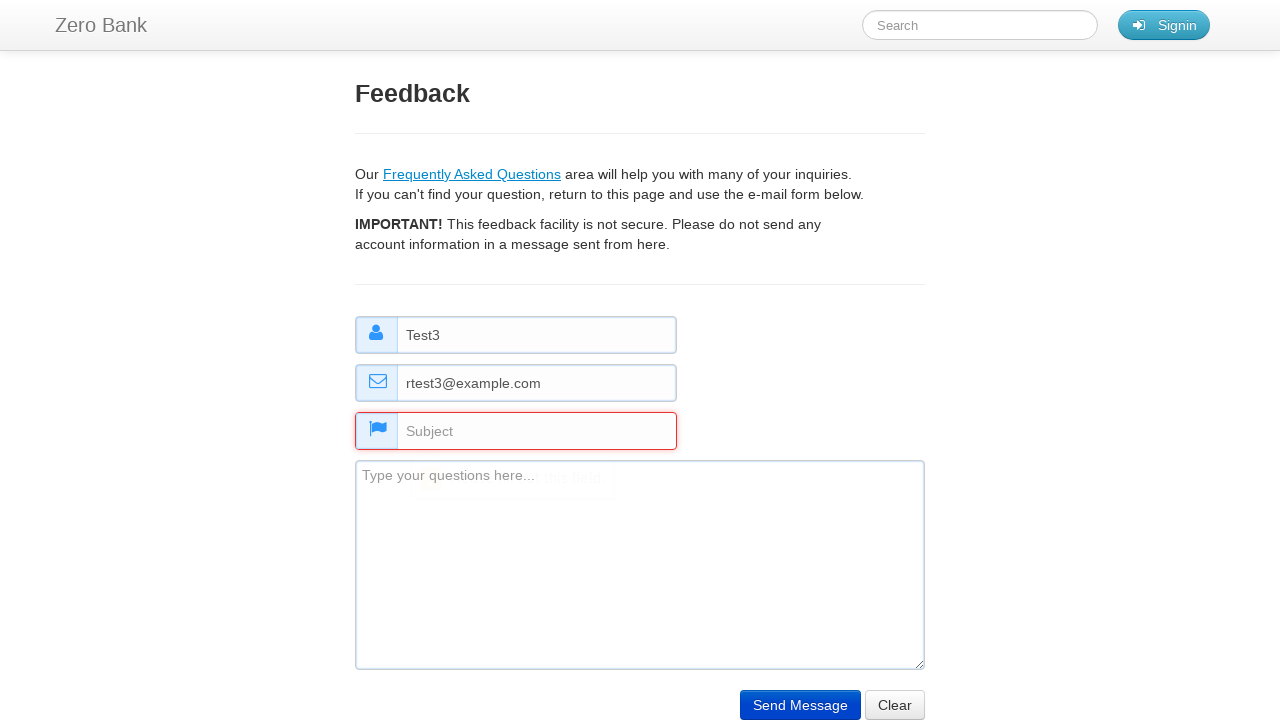

Filled subject field with 'test3' on input[name='subject']
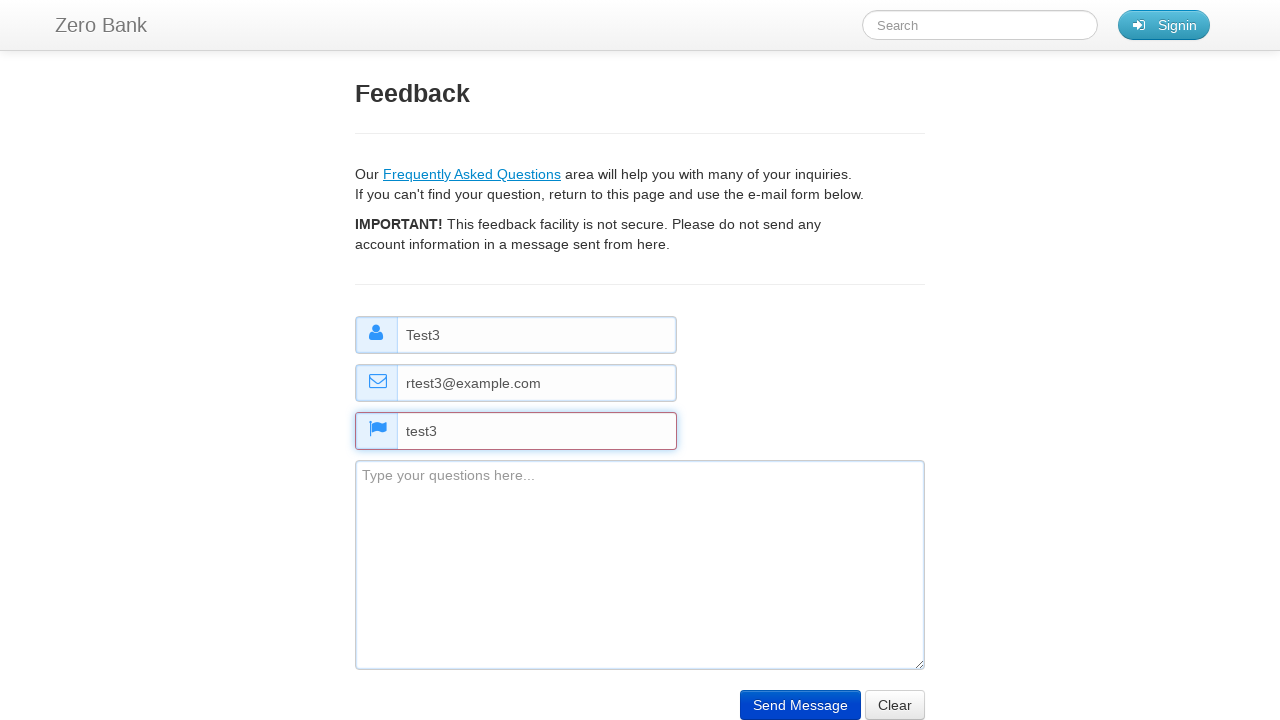

Cleared comment field to test validation on textarea[name='comment']
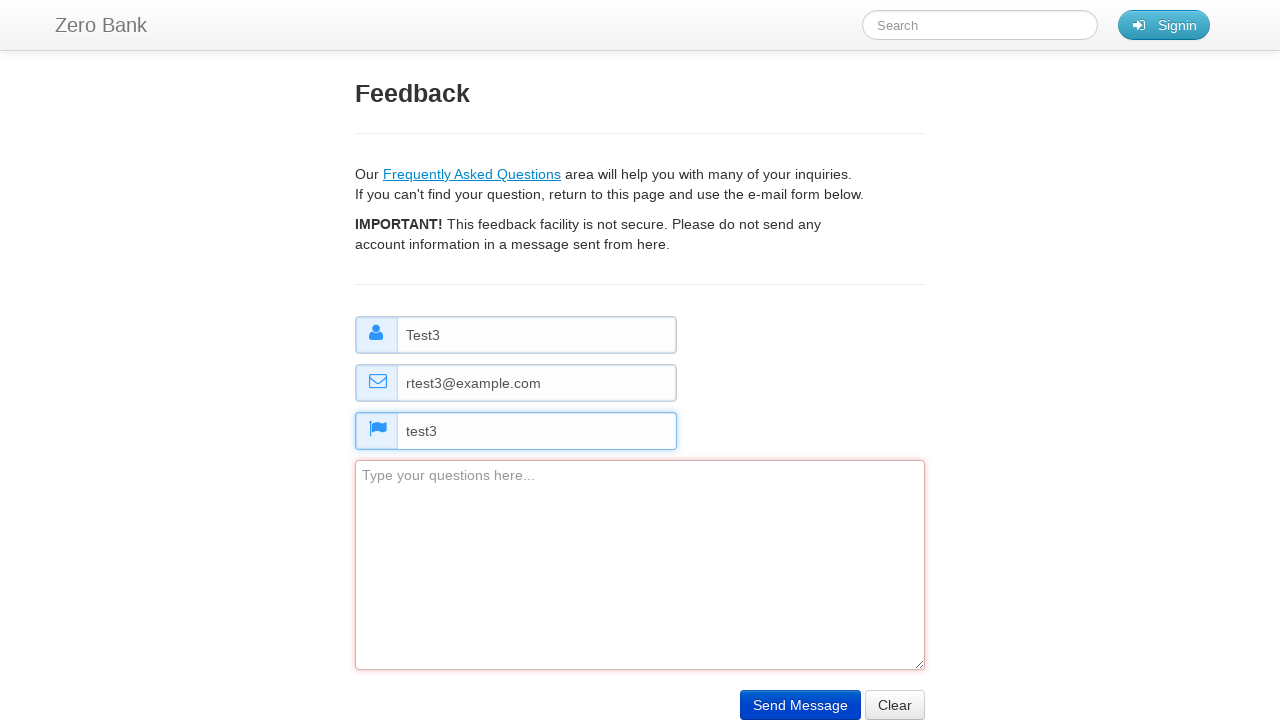

Clicked submit button with empty comment field at (800, 705) on input[name='submit']
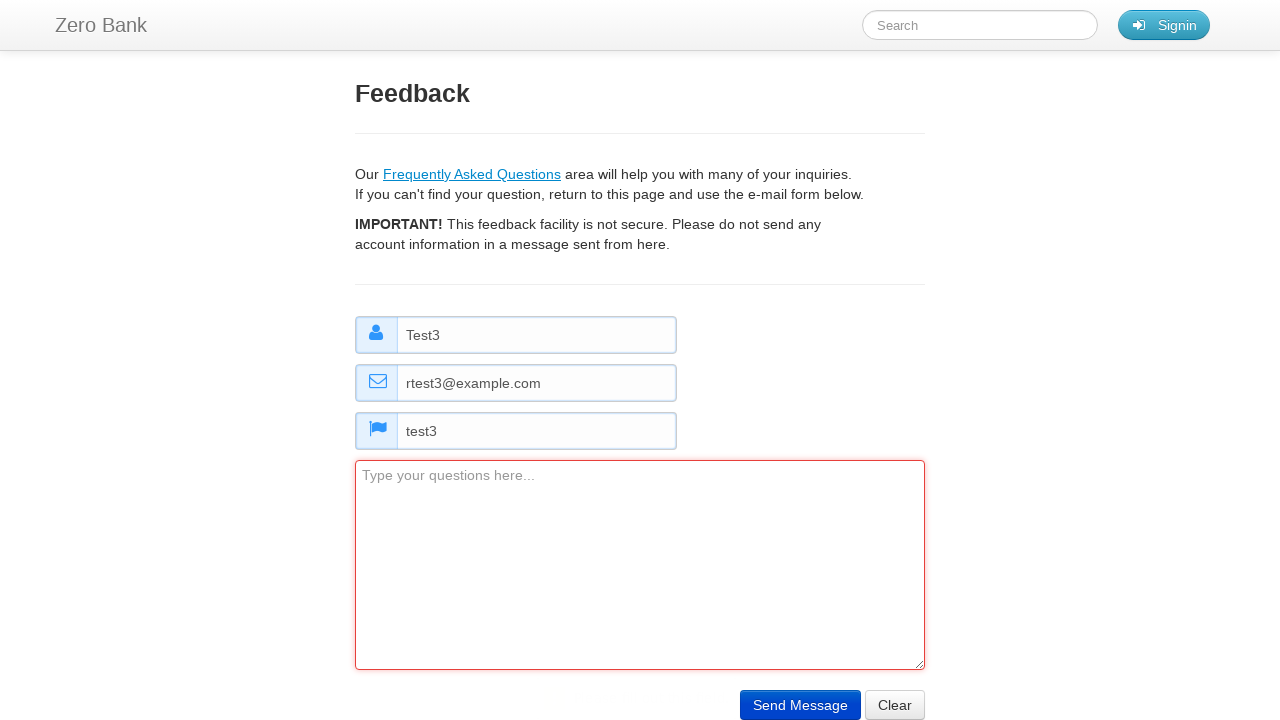

Filled comment field with 'Applying test3' on textarea[name='comment']
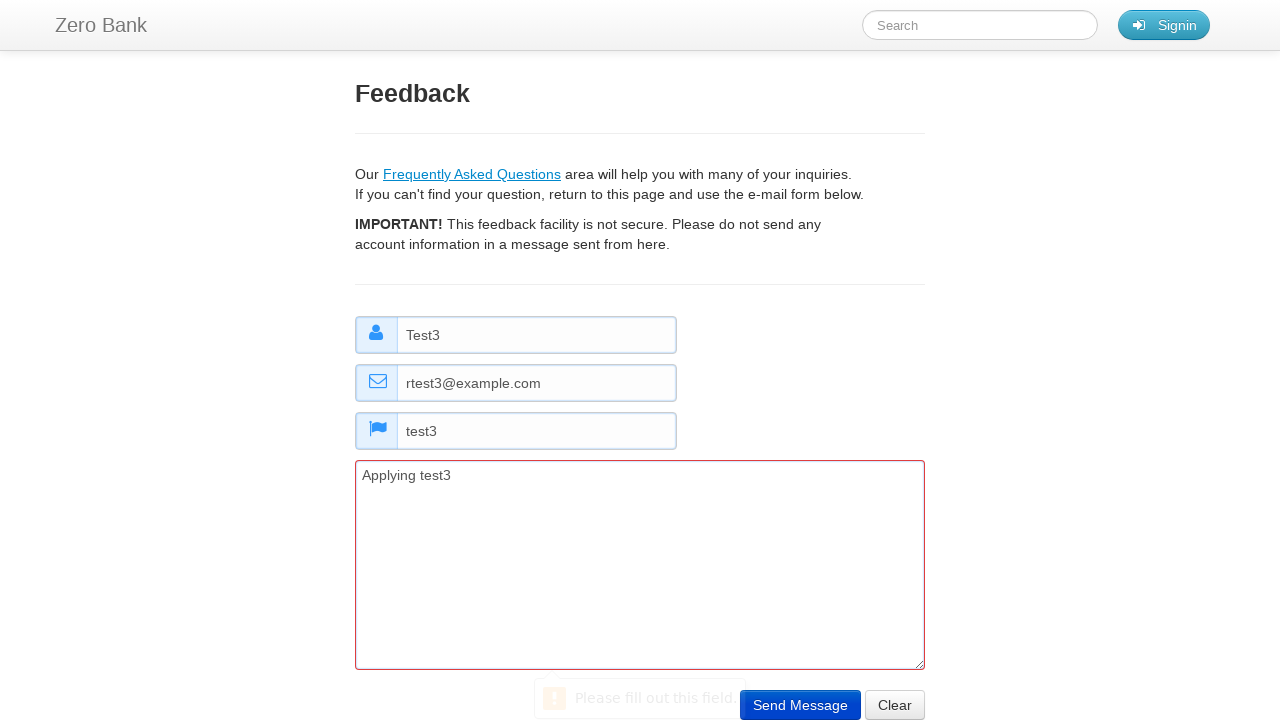

Clicked submit button with complete form after validation testing at (800, 705) on input[name='submit']
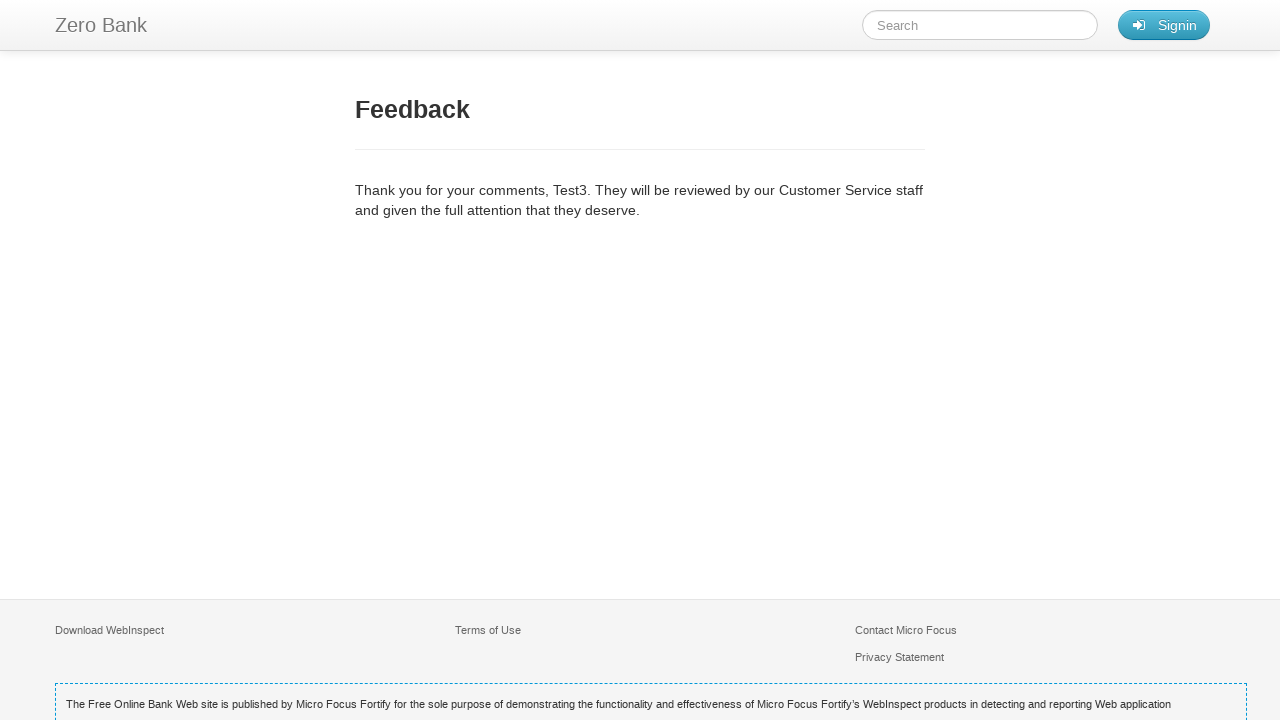

Navigated back to feedback form for clear functionality test
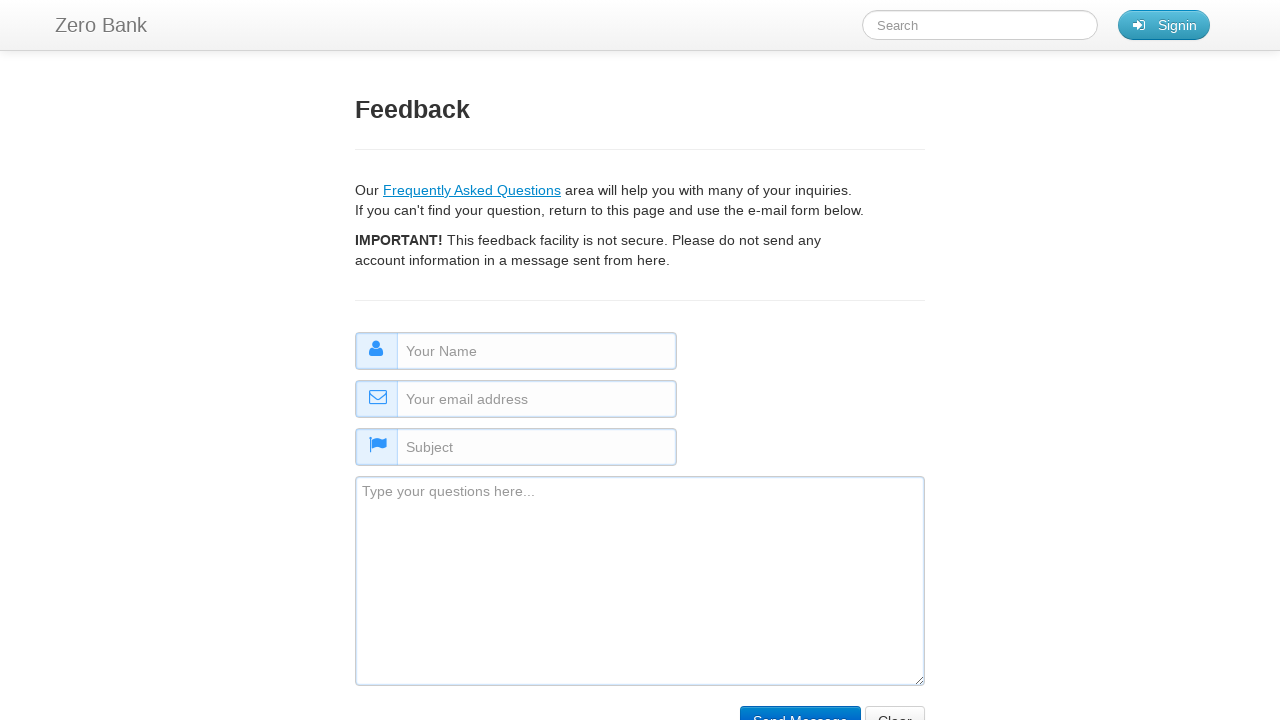

Filled name field with 'test4' on input[name='name']
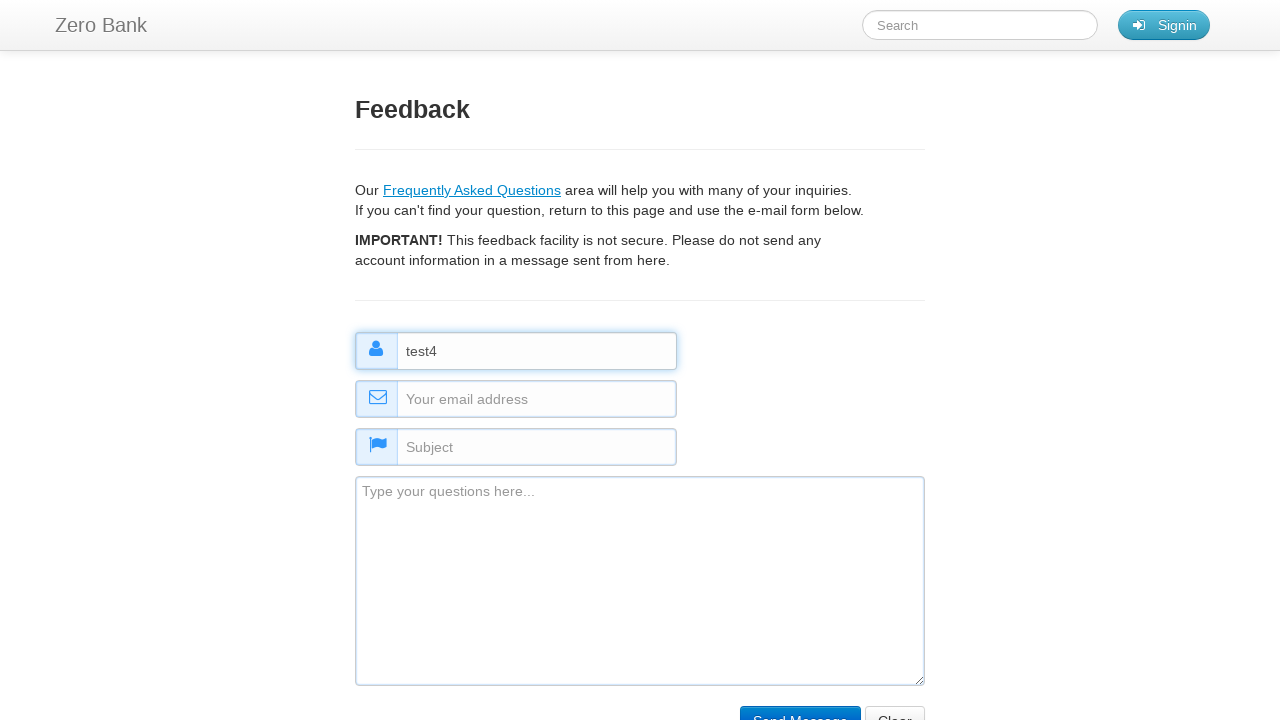

Filled email field with 'robtest4@example.com' on input[name='email']
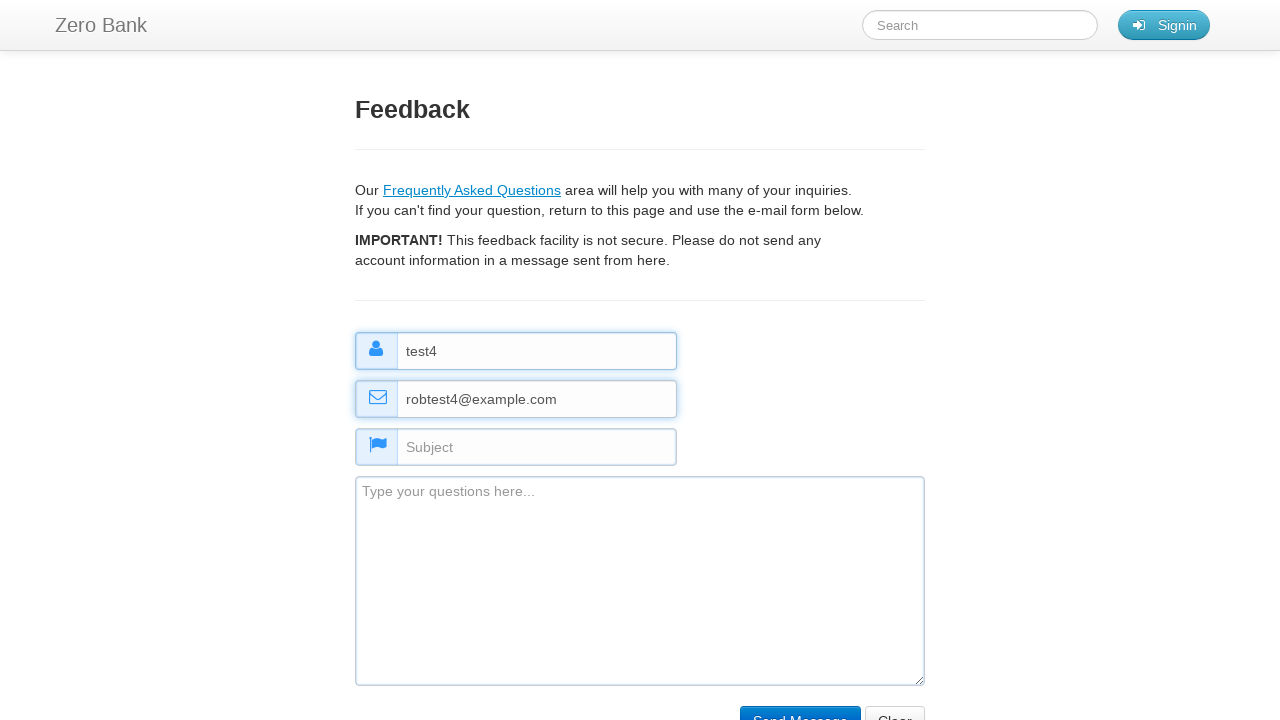

Filled subject field with 'test4' on input[name='subject']
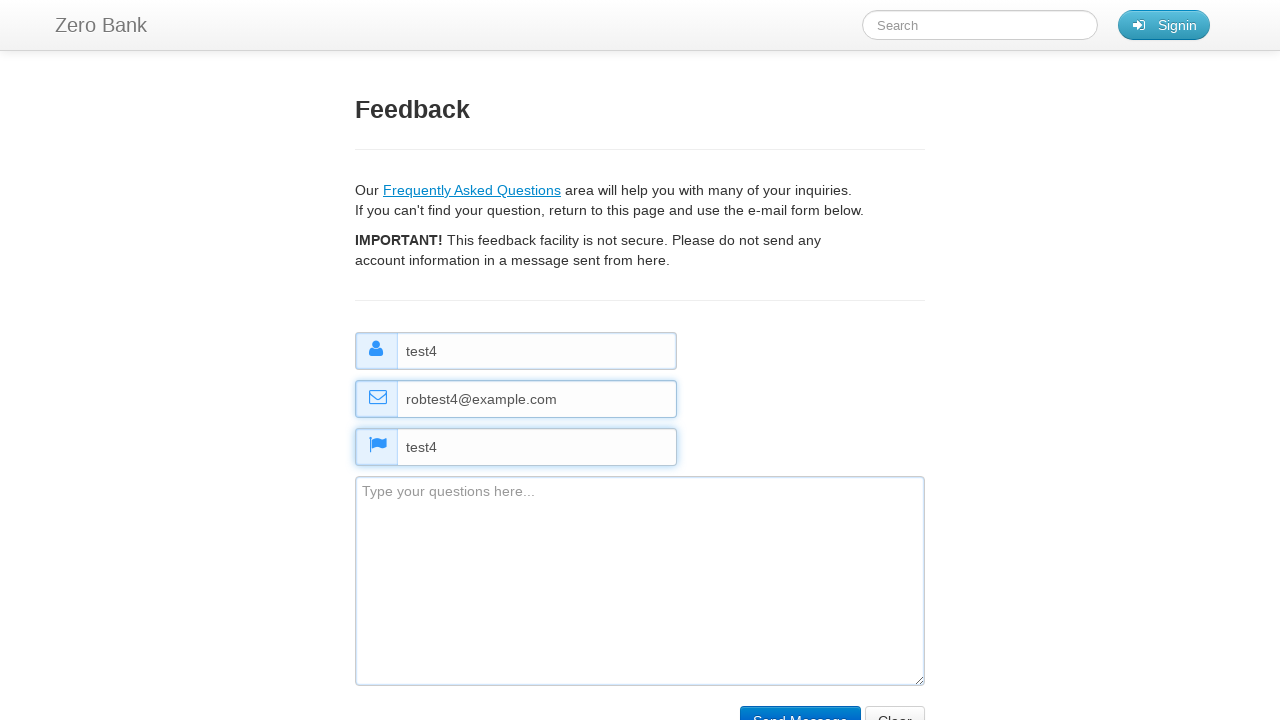

Filled comment field with 'Applying test to button clear' on textarea[name='comment']
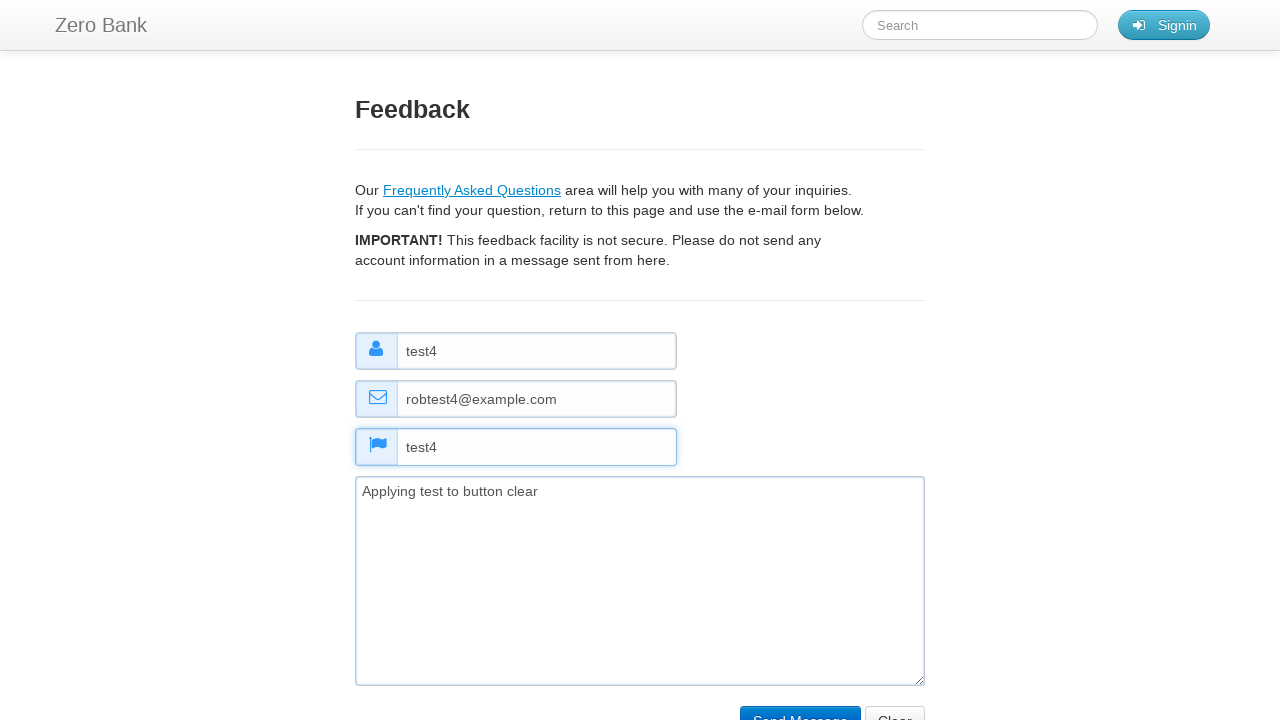

Cleared comment field to test clear functionality on textarea[name='comment']
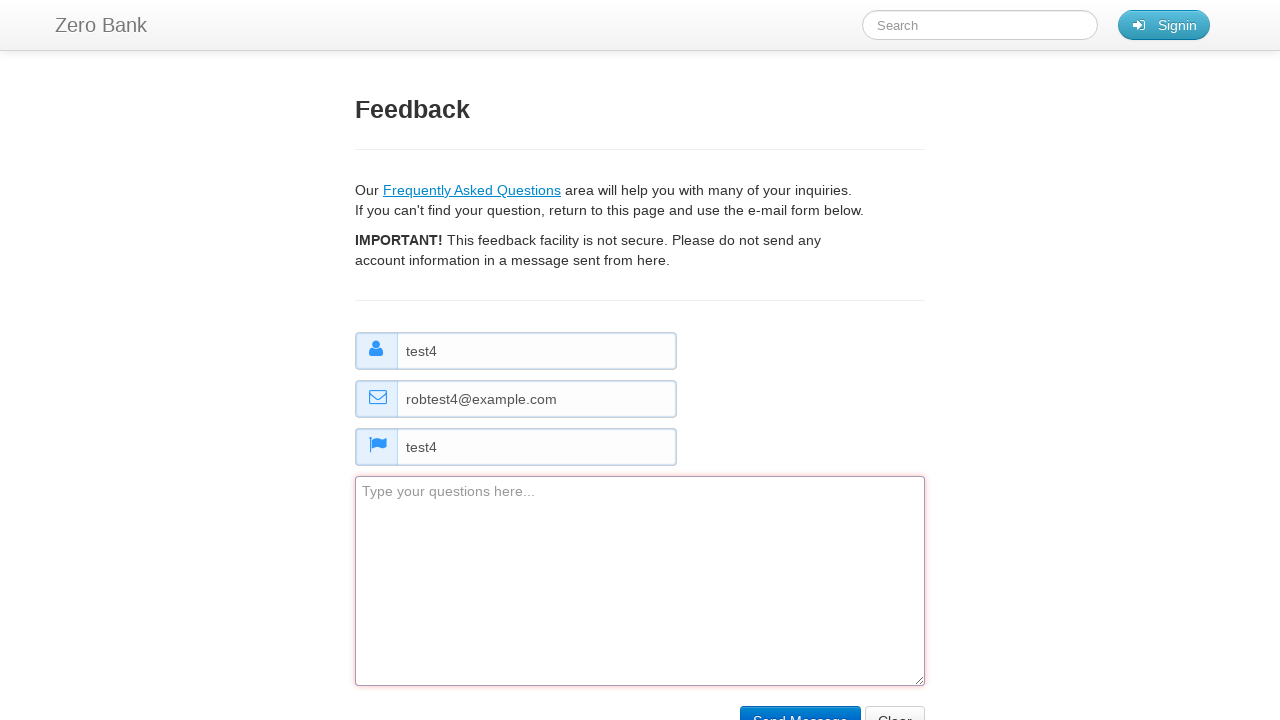

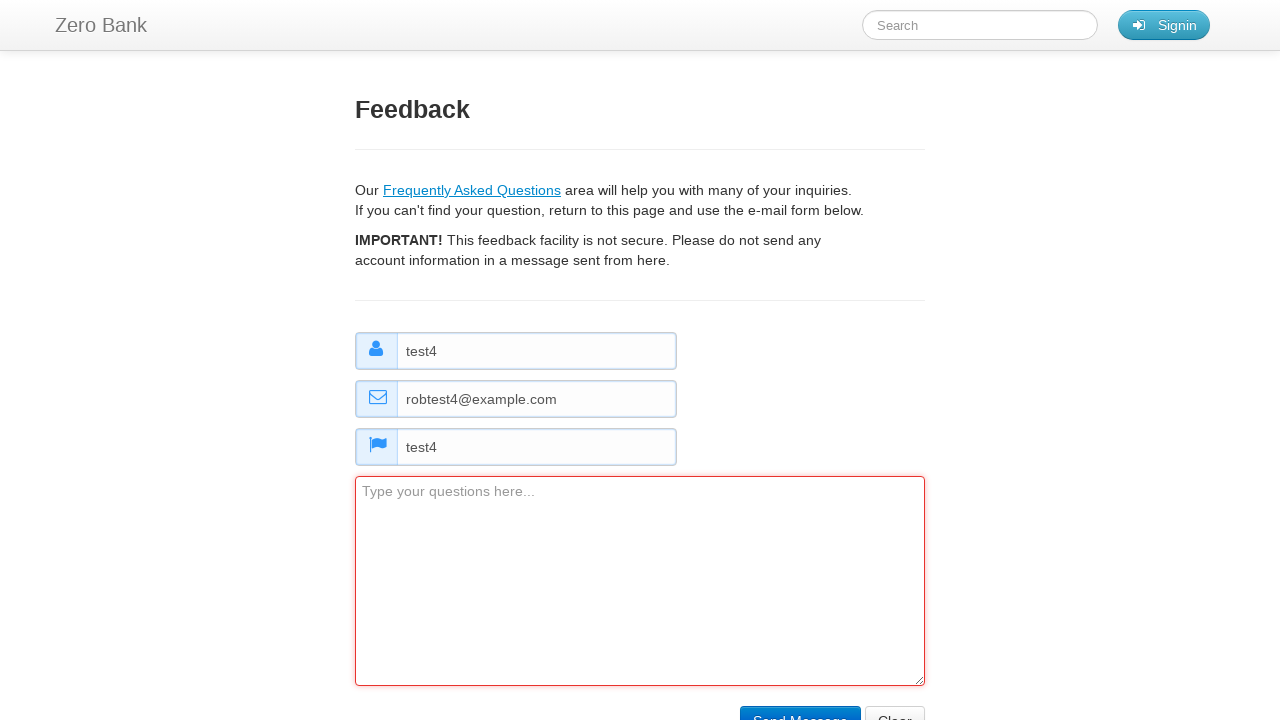